Demonstrates various browser automation techniques including element finding, text extraction, search functionality, navigation, and scrolling on an Alice in Wonderland website

Starting URL: http://www.alice-in-wonderland.net/resources/chapters-script/alices-adventures-in-wonderland/chapter-1/

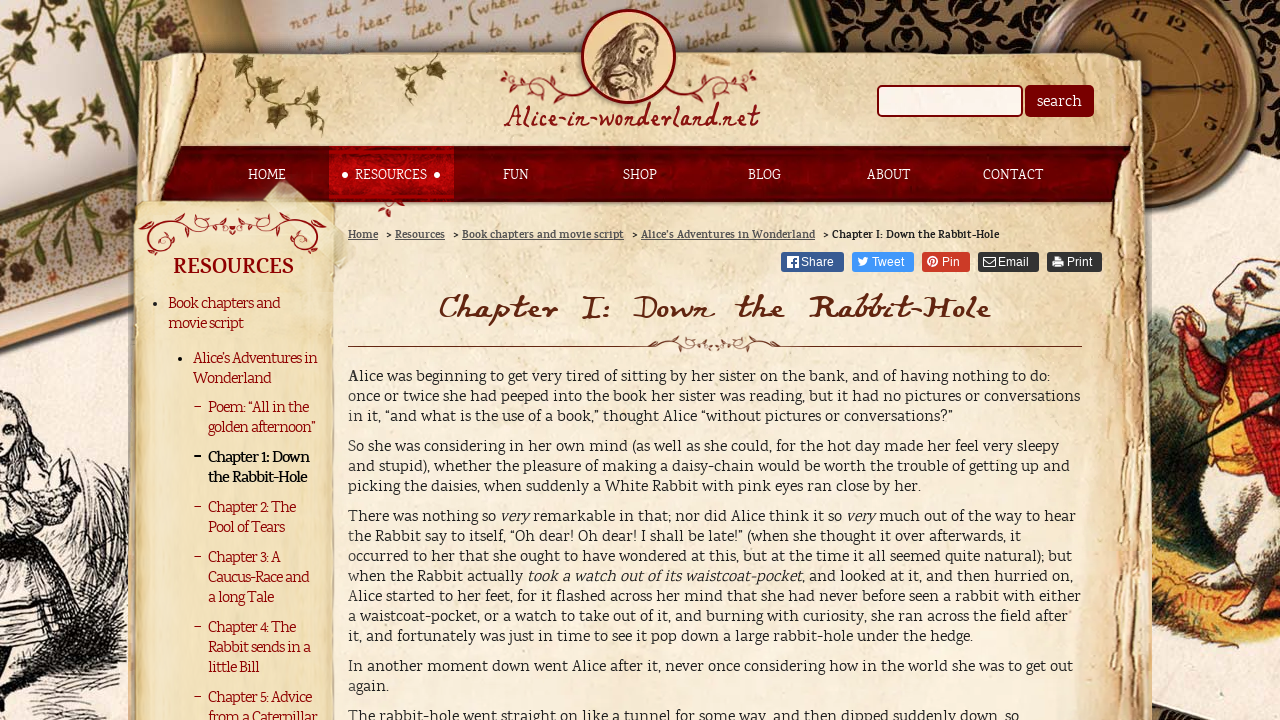

Waited for main heading (h1) to load
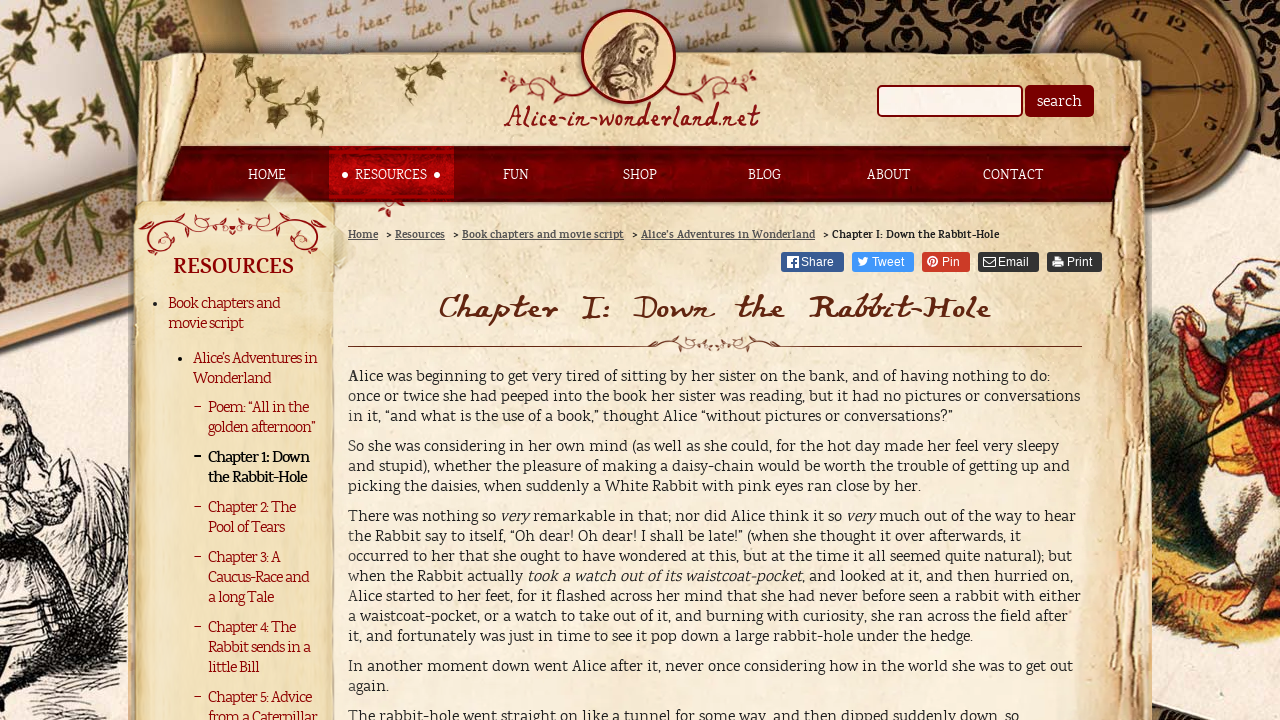

Waited for article paragraph to load
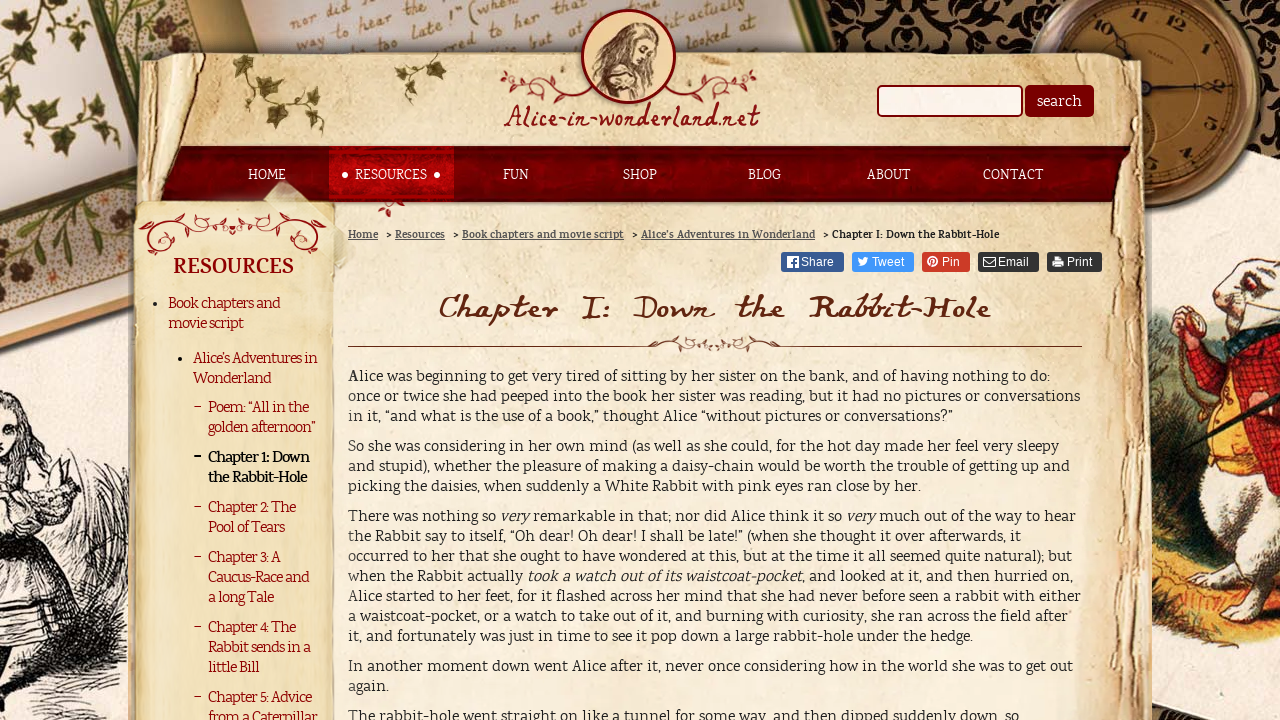

Located search field element
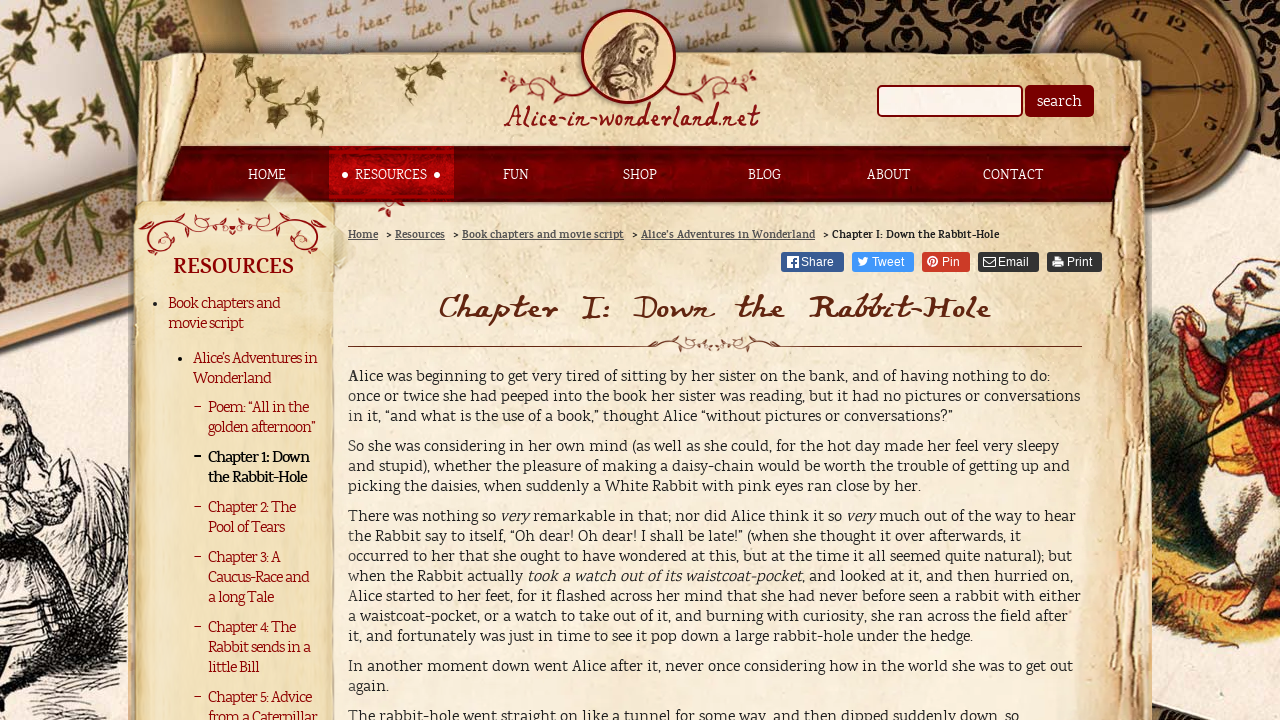

Cleared search field on #searchfield
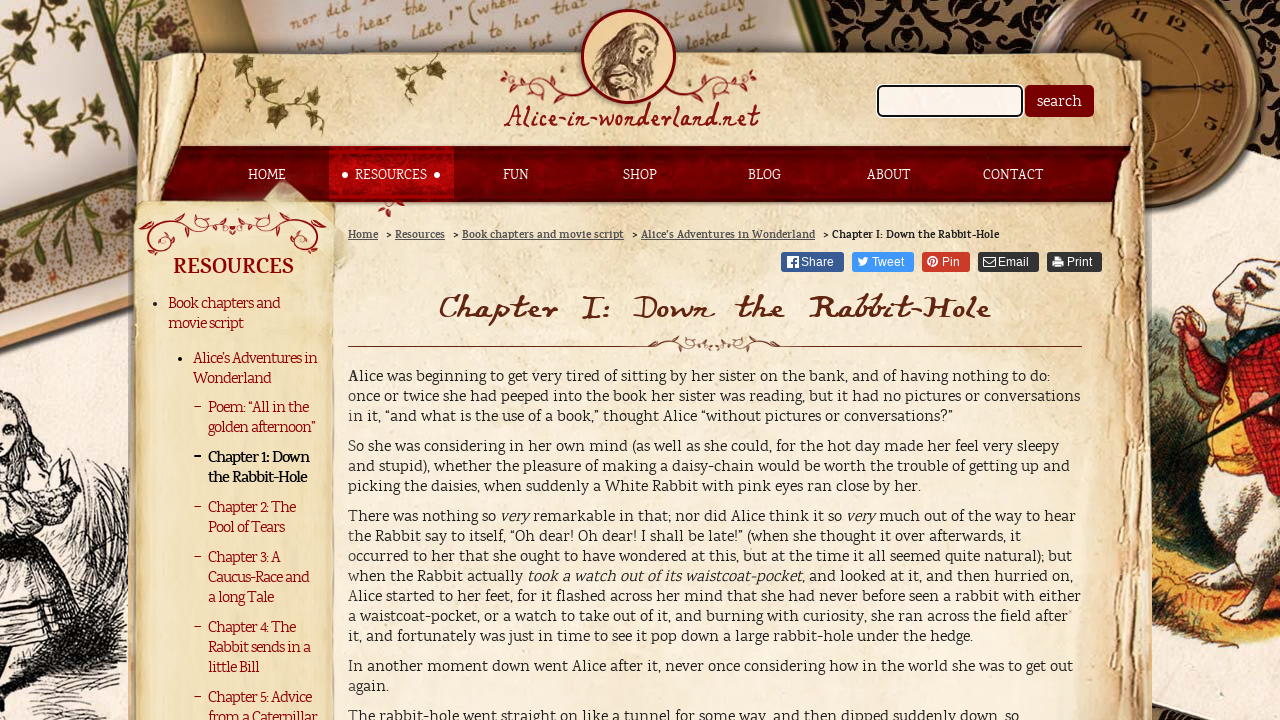

Filled search field with 'cheshire cat' on #searchfield
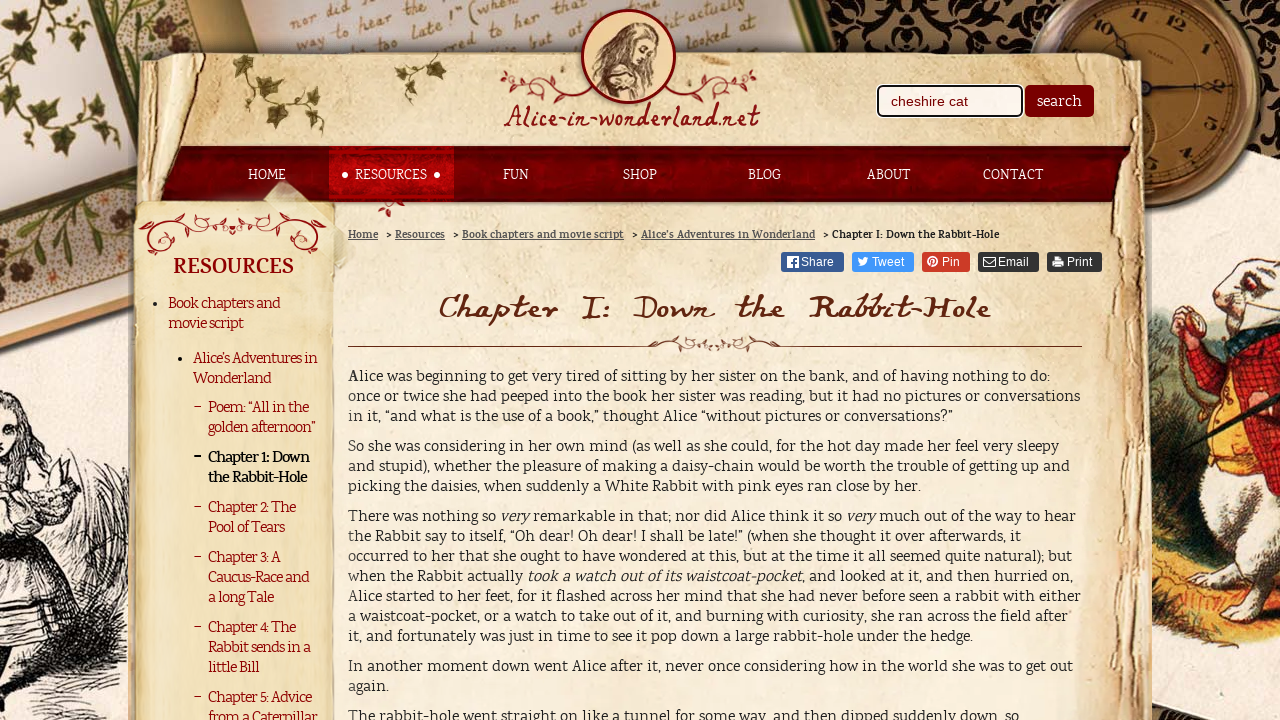

Pressed Enter to submit search on #searchfield
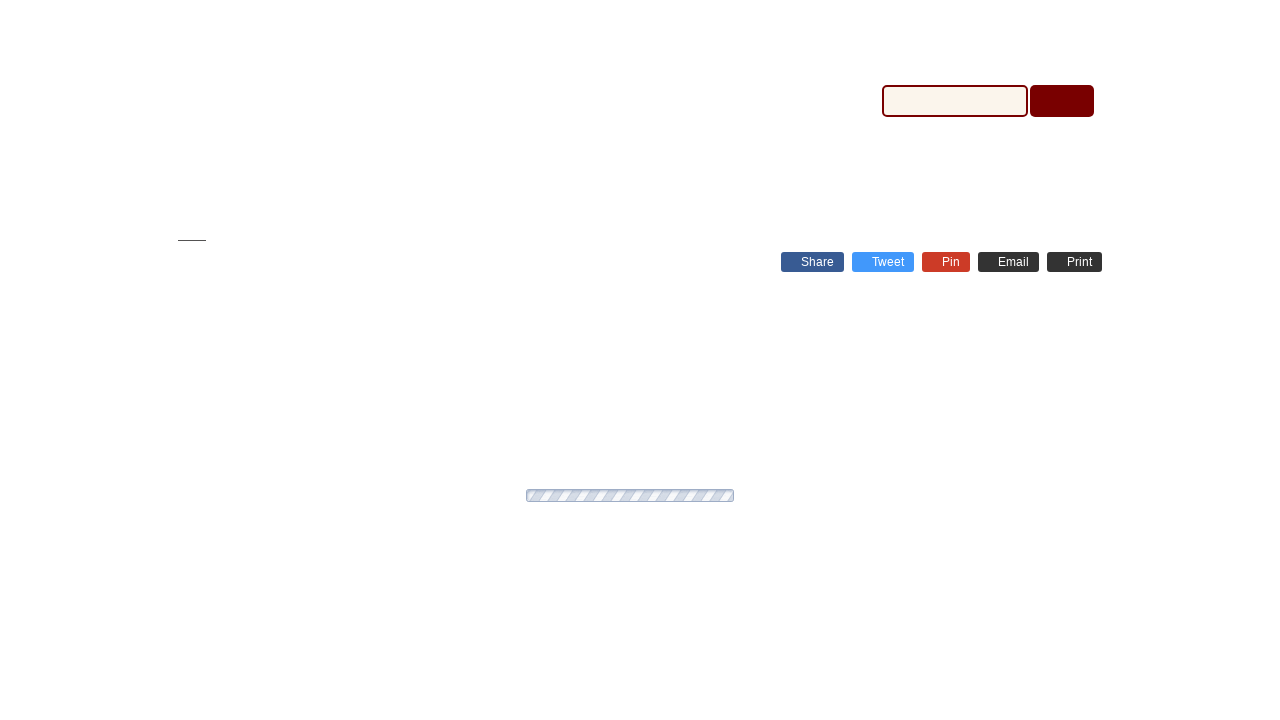

Search results page loaded (network idle)
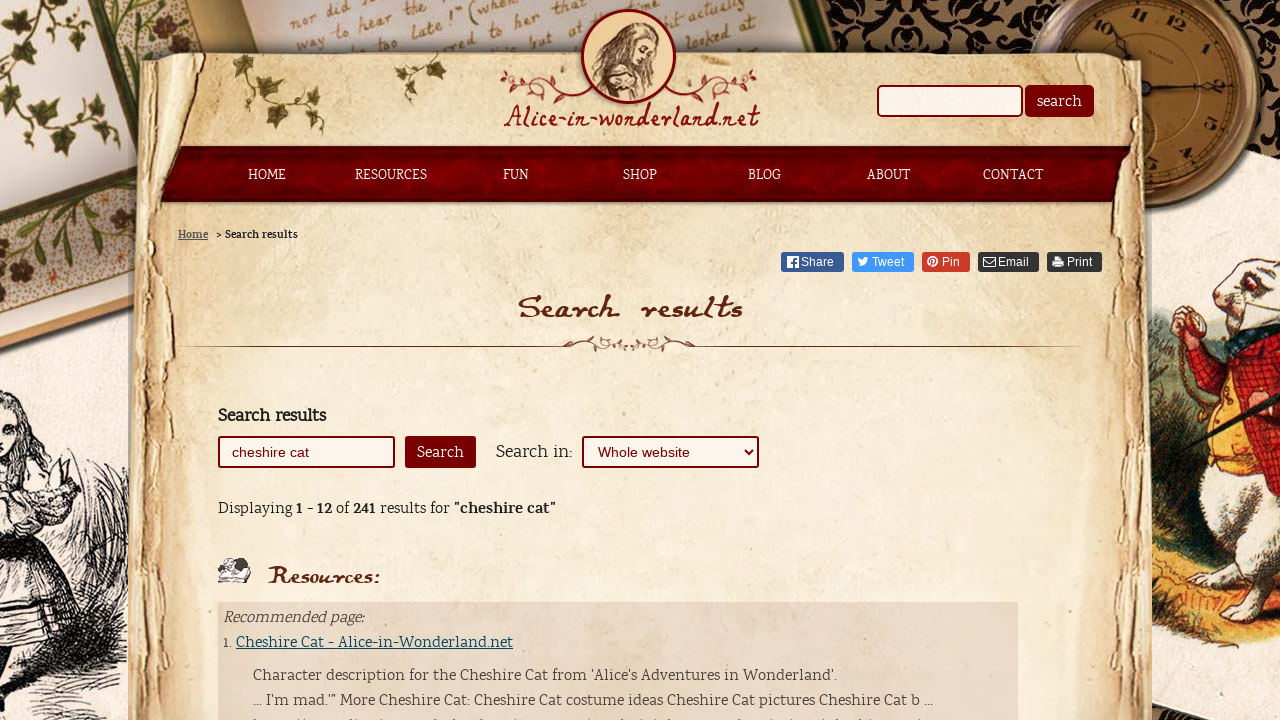

Navigated back to previous page
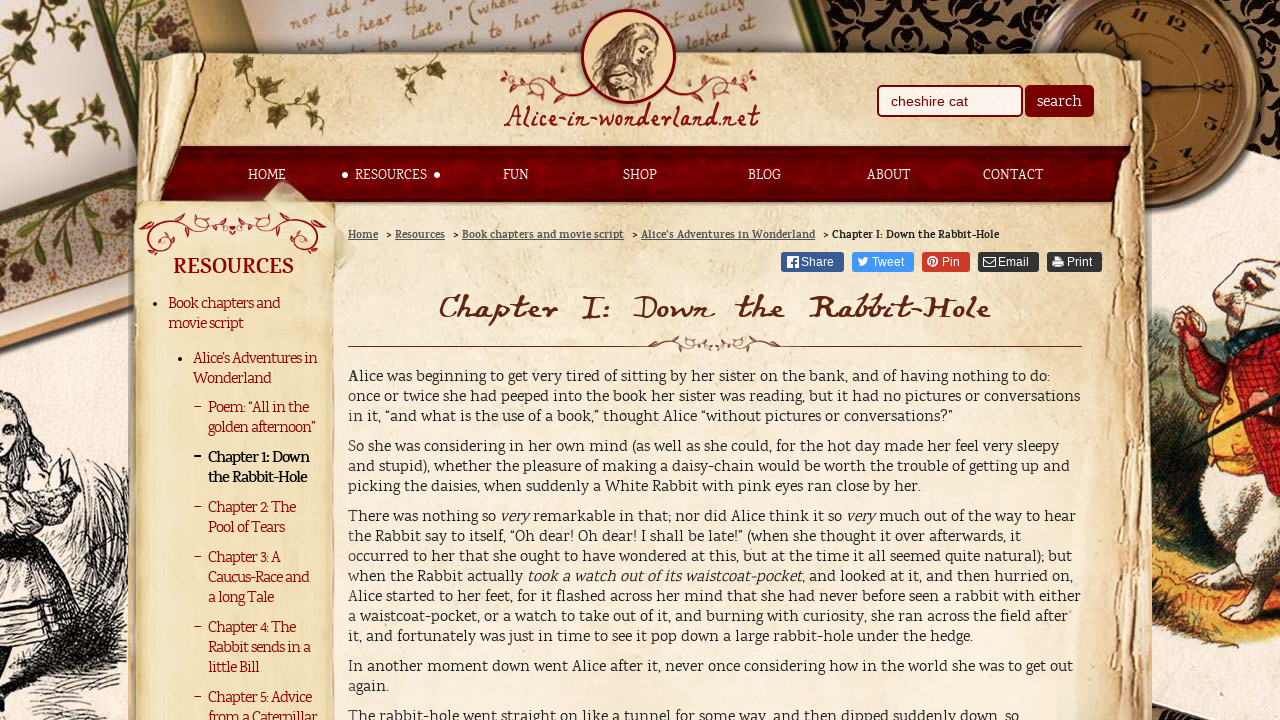

Clicked Home link to navigate to home page at (267, 174) on text=Home
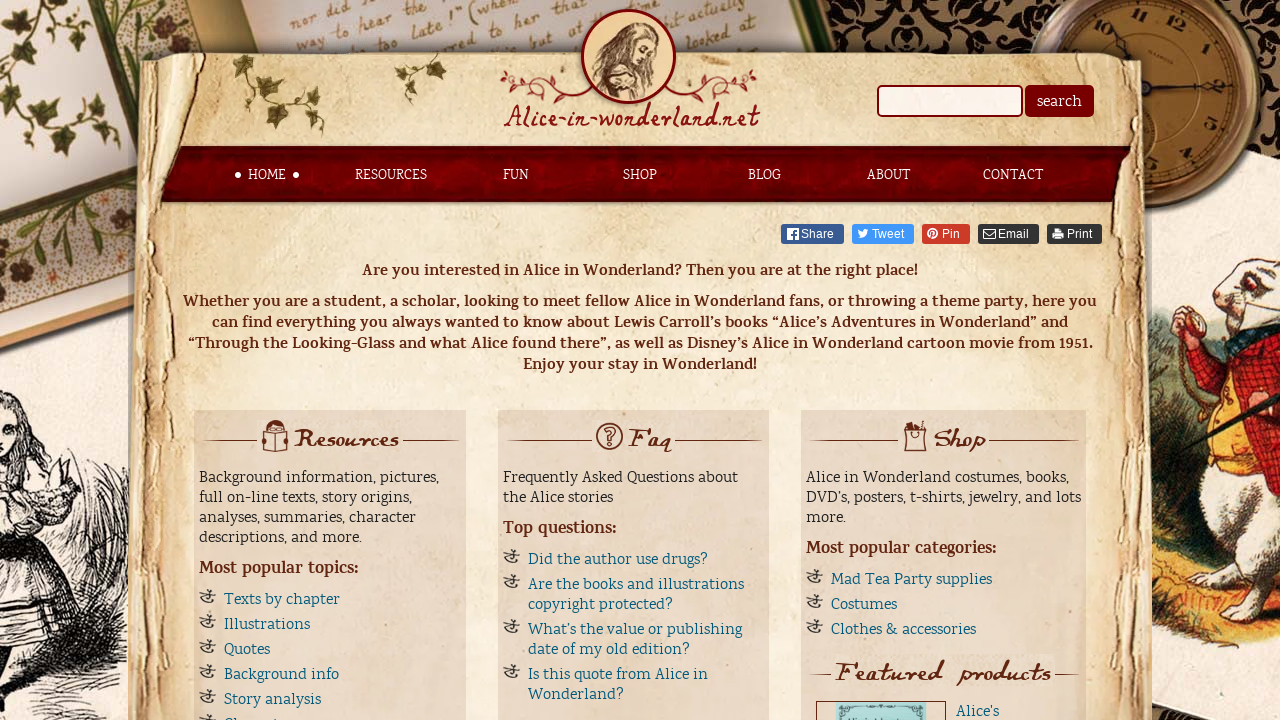

Scrolled to bottom of page
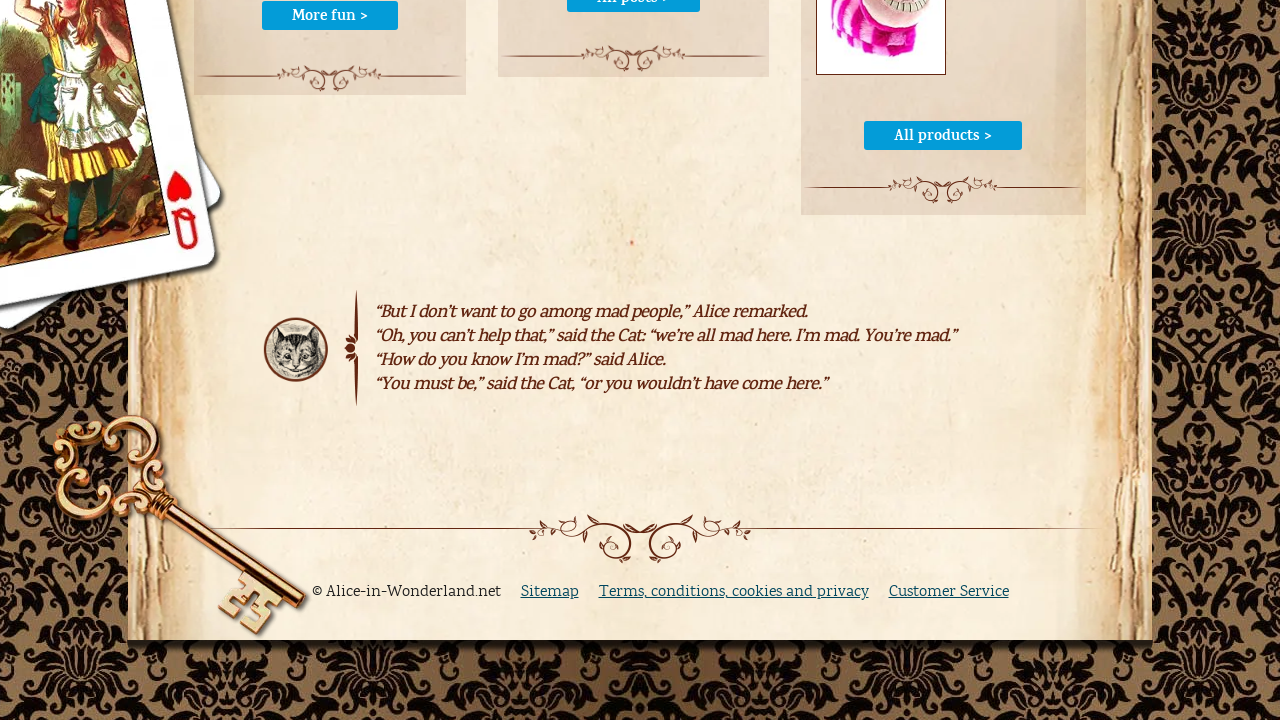

Waited 2 seconds for scroll animation to complete
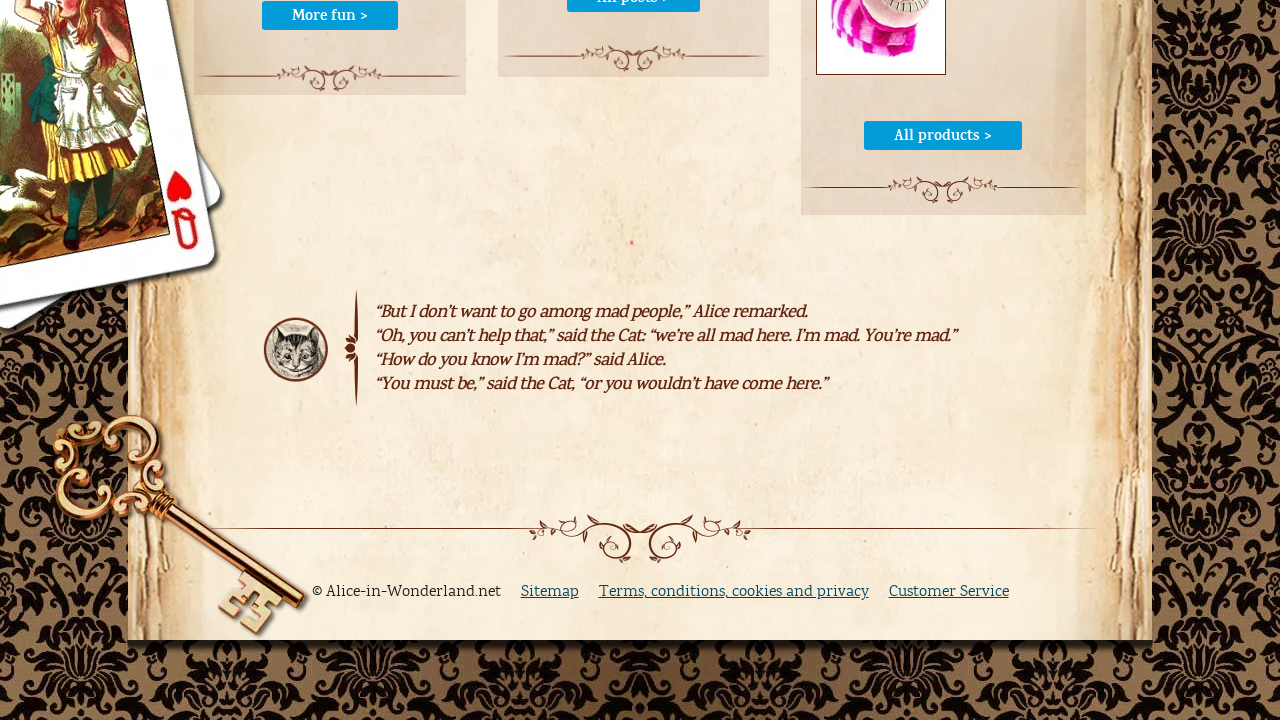

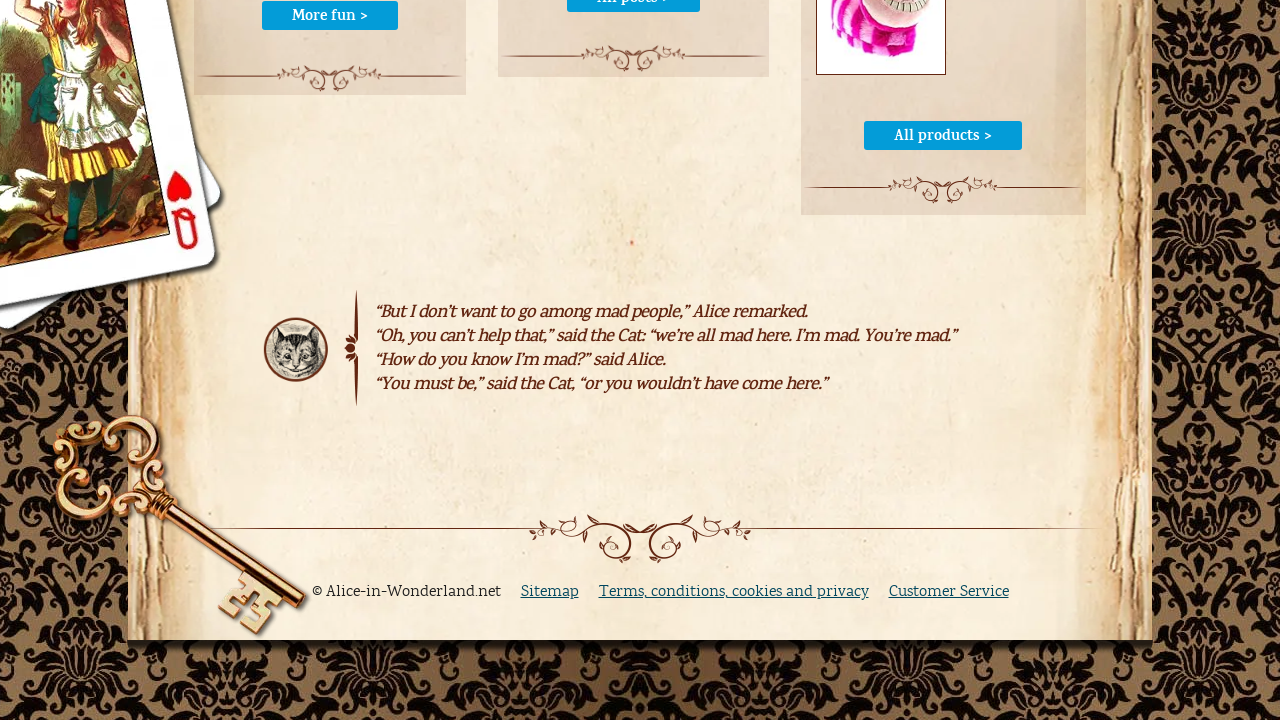